Tests JavaScript alert handling by triggering a confirm dialog and accepting it

Starting URL: https://konflic.github.io/examples/pages/alerts.html

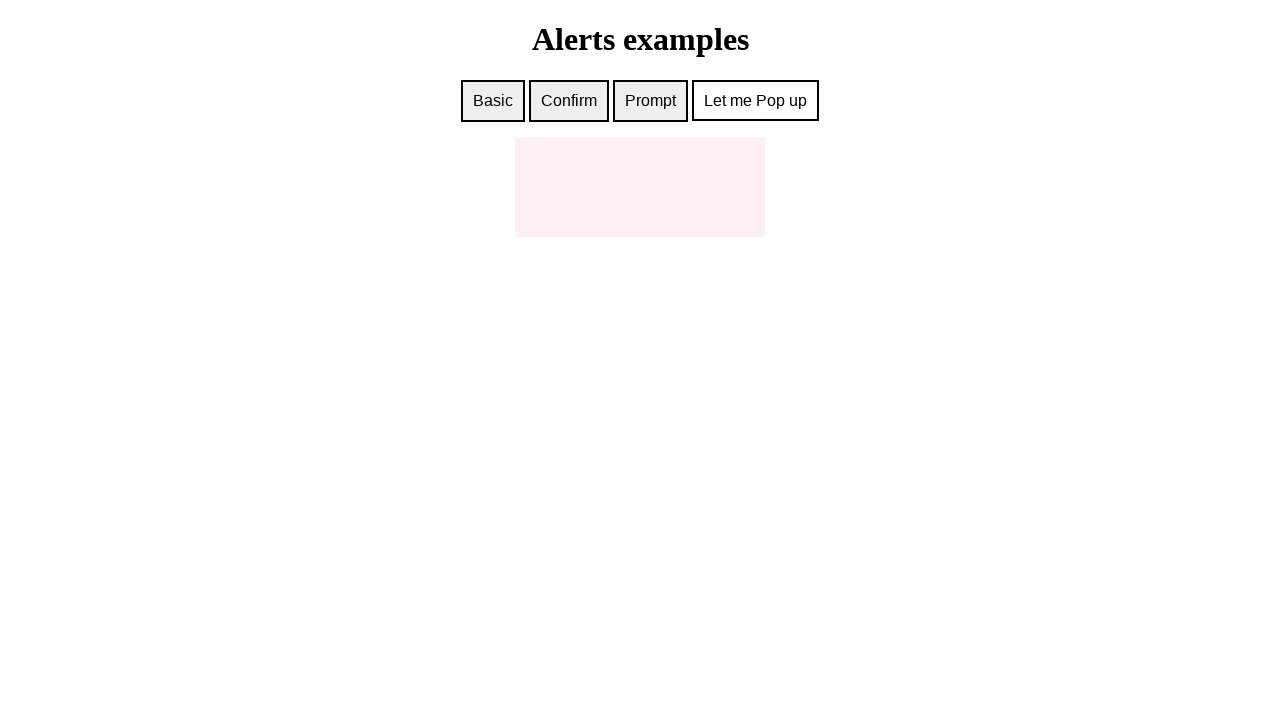

Clicked confirm button to trigger dialog at (569, 101) on #confirm
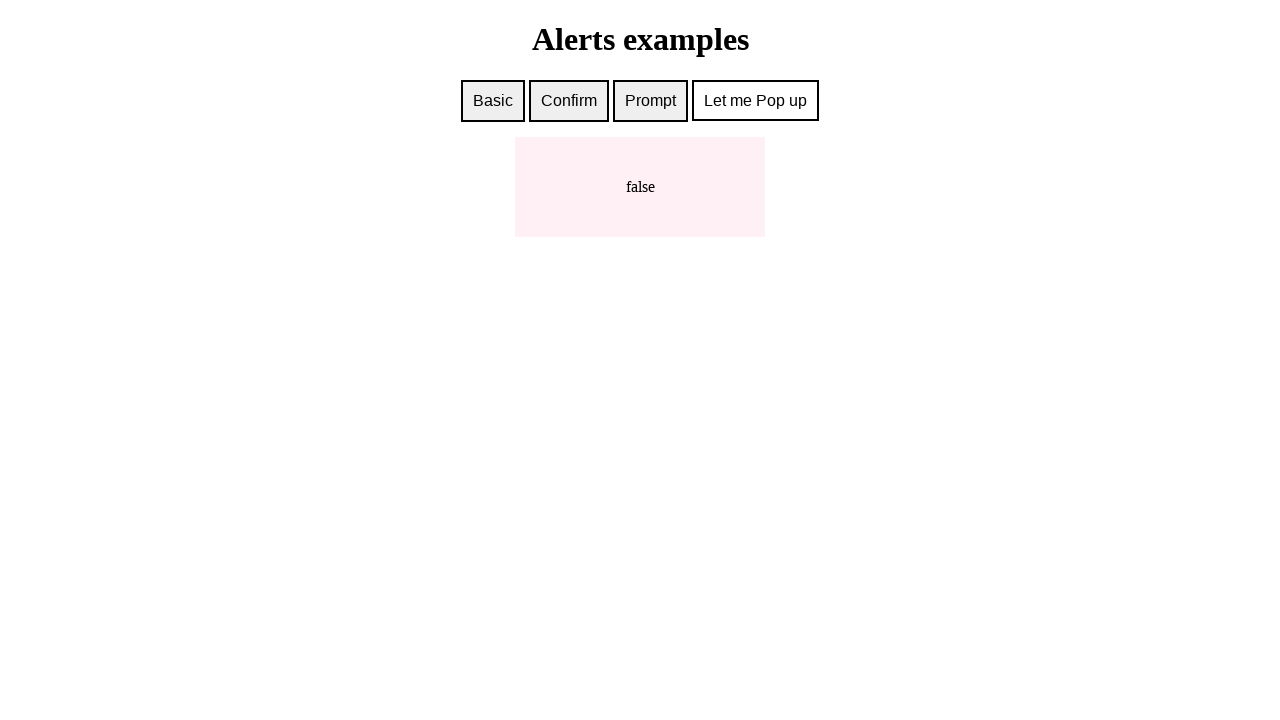

Set up dialog handler to accept alerts
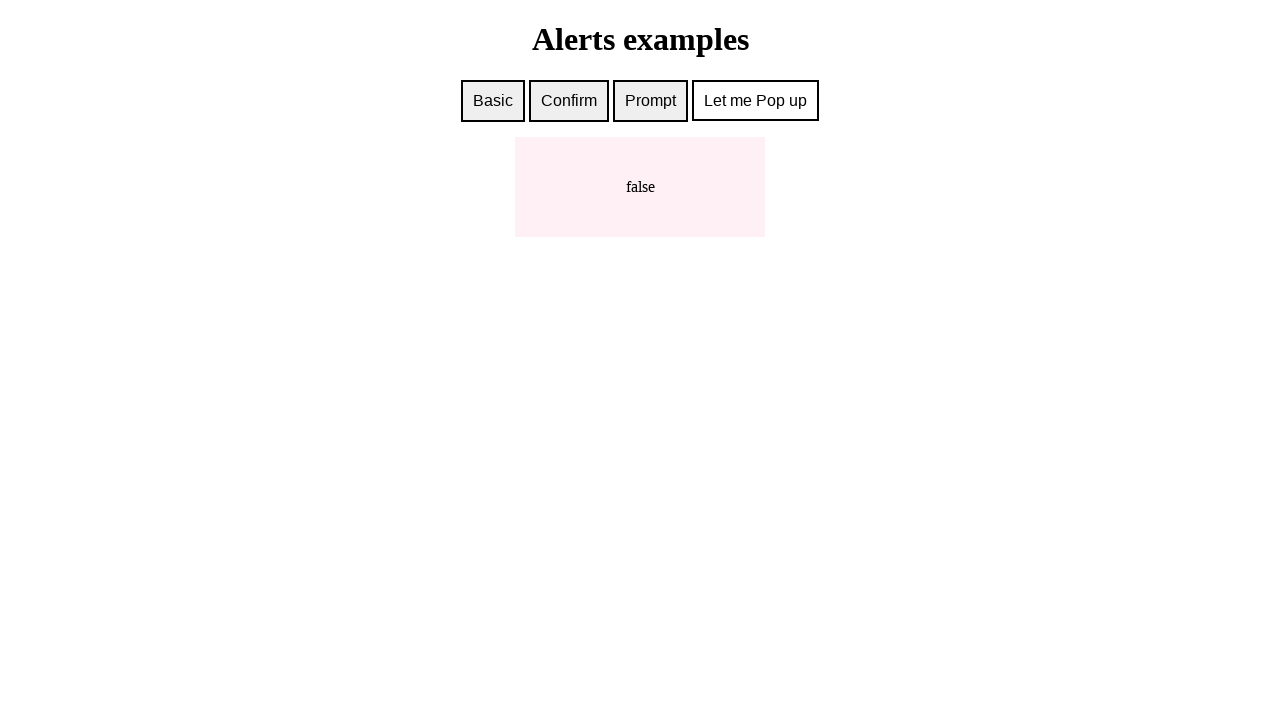

Clicked confirm button and accepted the dialog at (569, 101) on #confirm
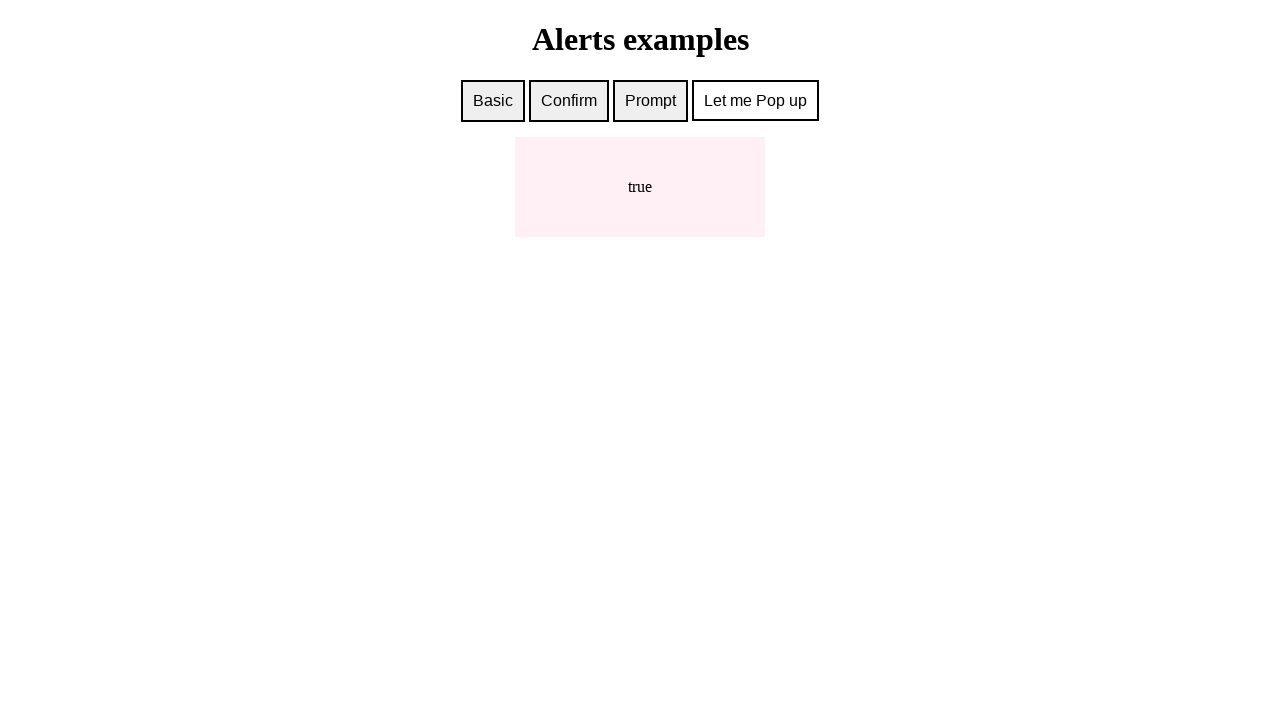

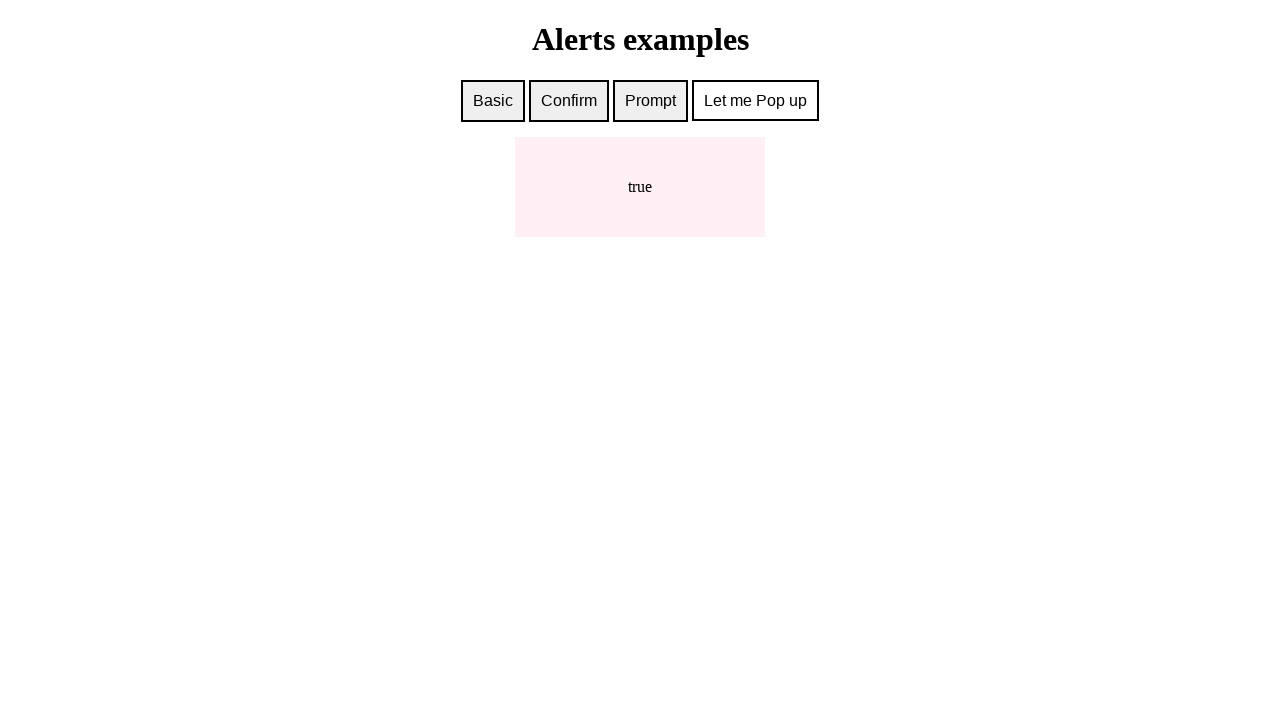